Tests that a todo item is removed when edited to an empty string.

Starting URL: https://demo.playwright.dev/todomvc

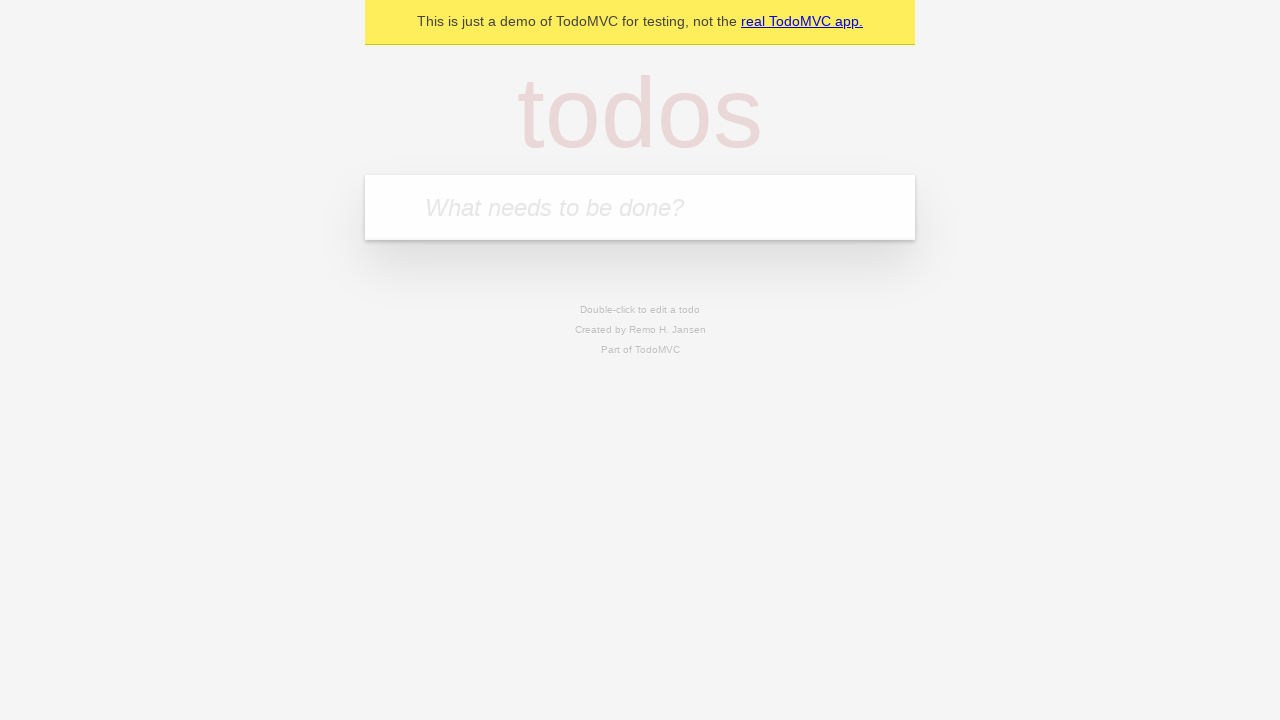

Filled todo input field with 'buy some cheese' on internal:attr=[placeholder="What needs to be done?"i]
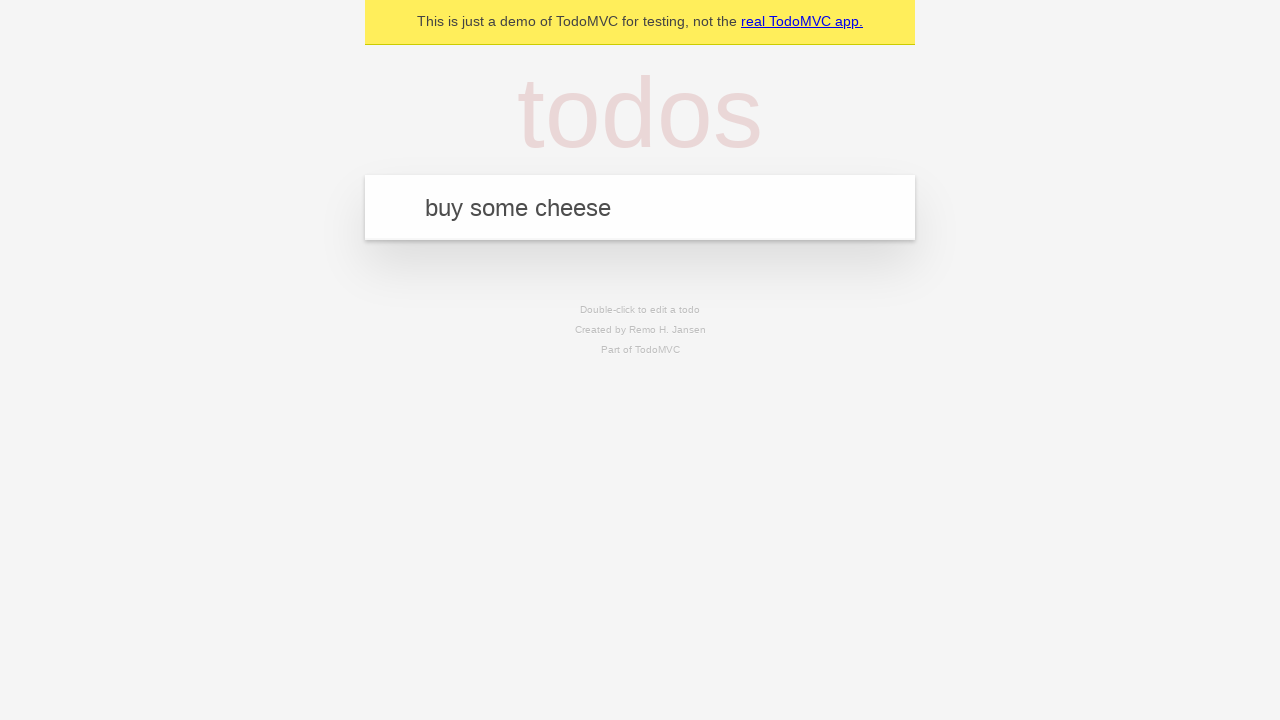

Pressed Enter to create todo 'buy some cheese' on internal:attr=[placeholder="What needs to be done?"i]
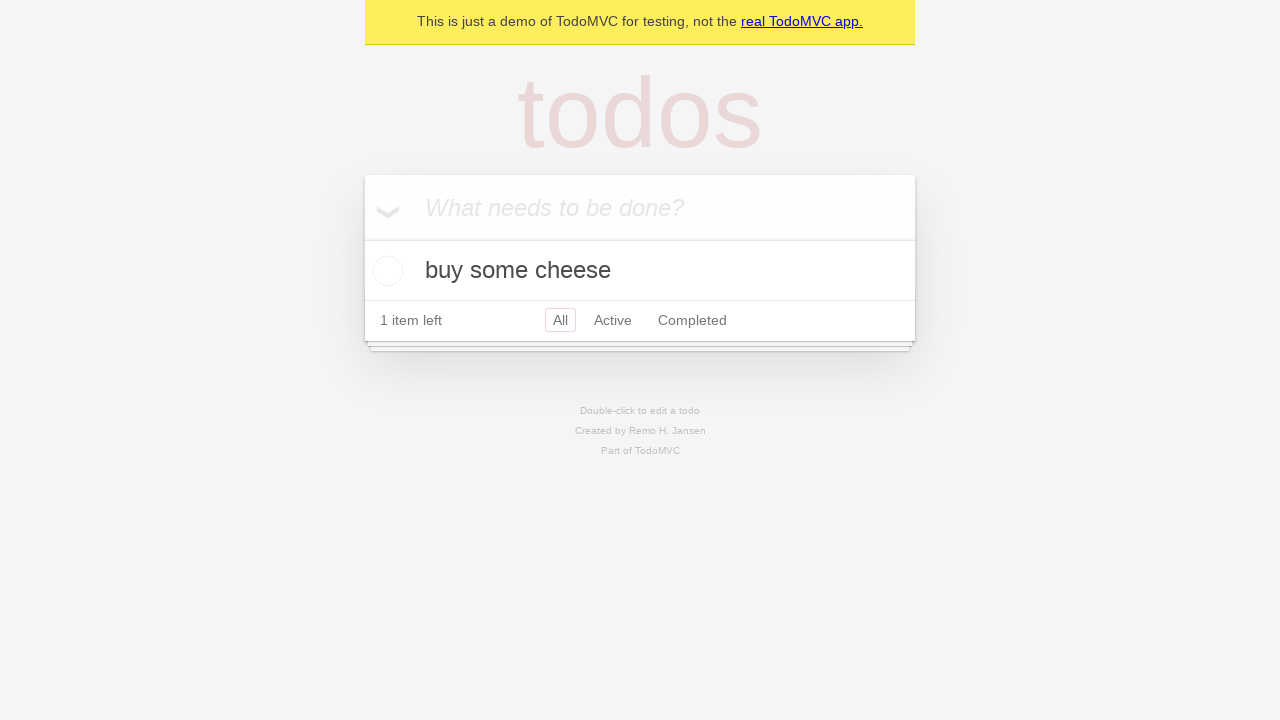

Filled todo input field with 'feed the cat' on internal:attr=[placeholder="What needs to be done?"i]
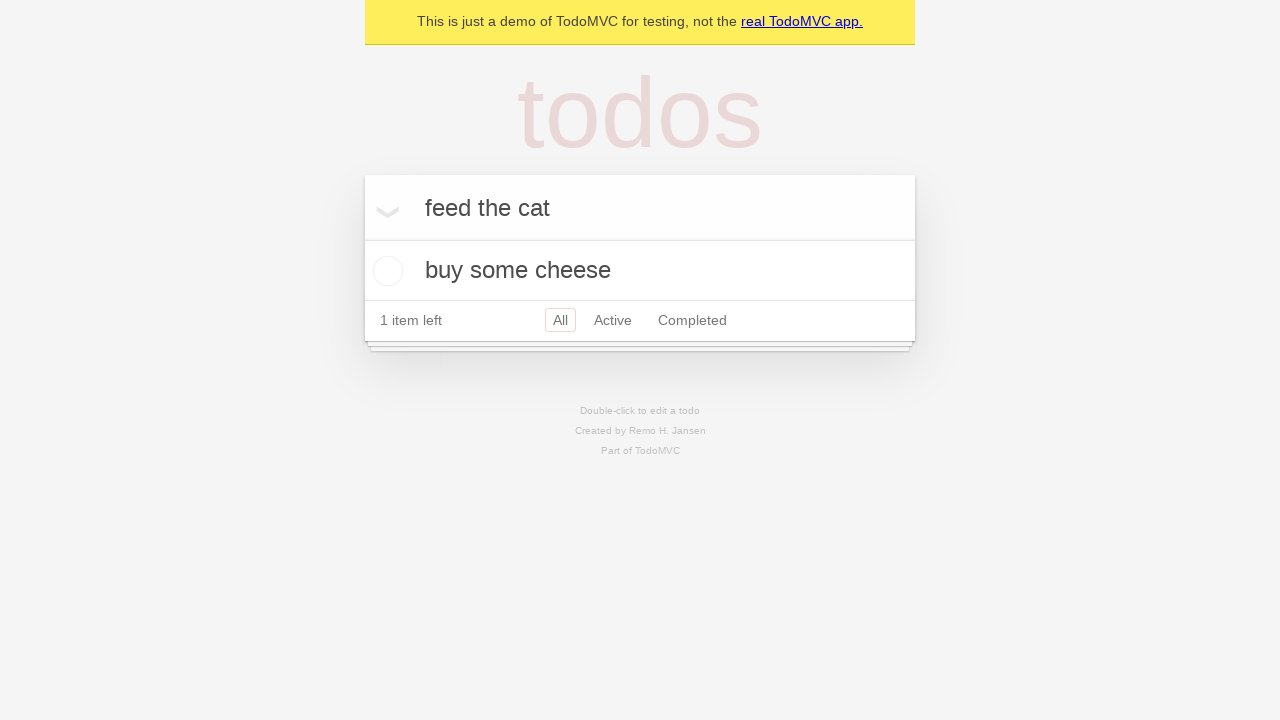

Pressed Enter to create todo 'feed the cat' on internal:attr=[placeholder="What needs to be done?"i]
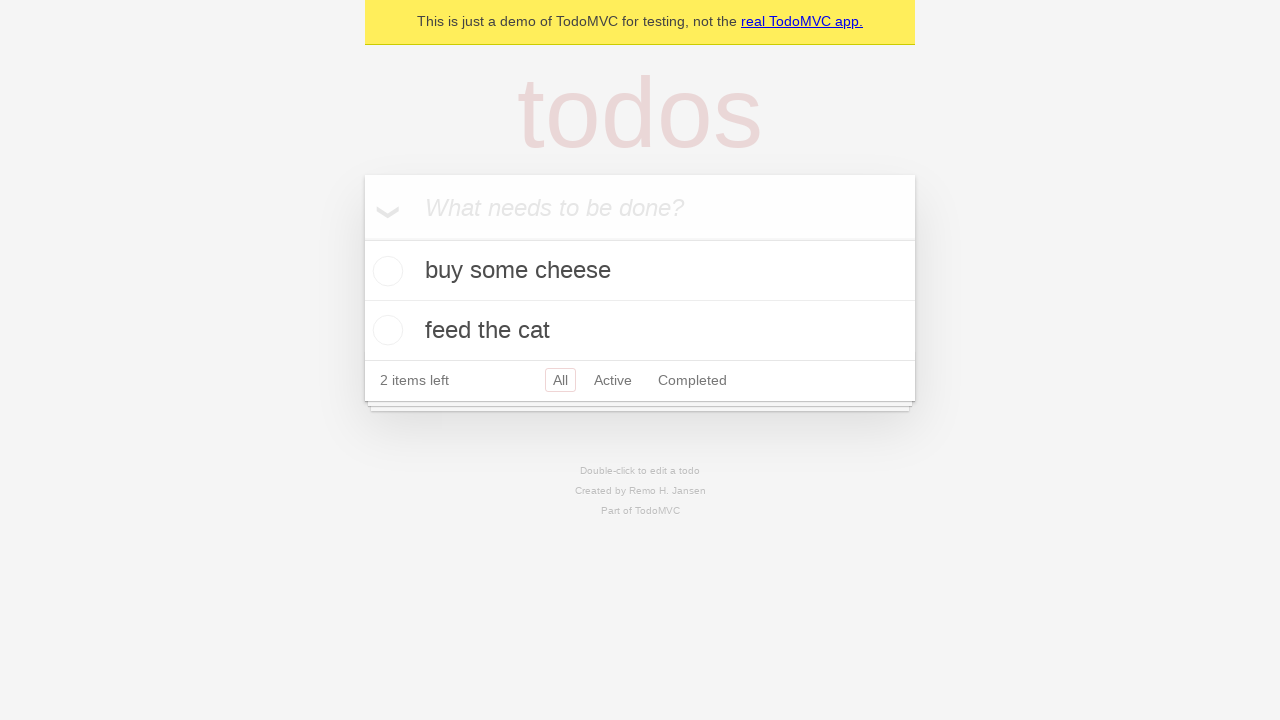

Filled todo input field with 'book a doctors appointment' on internal:attr=[placeholder="What needs to be done?"i]
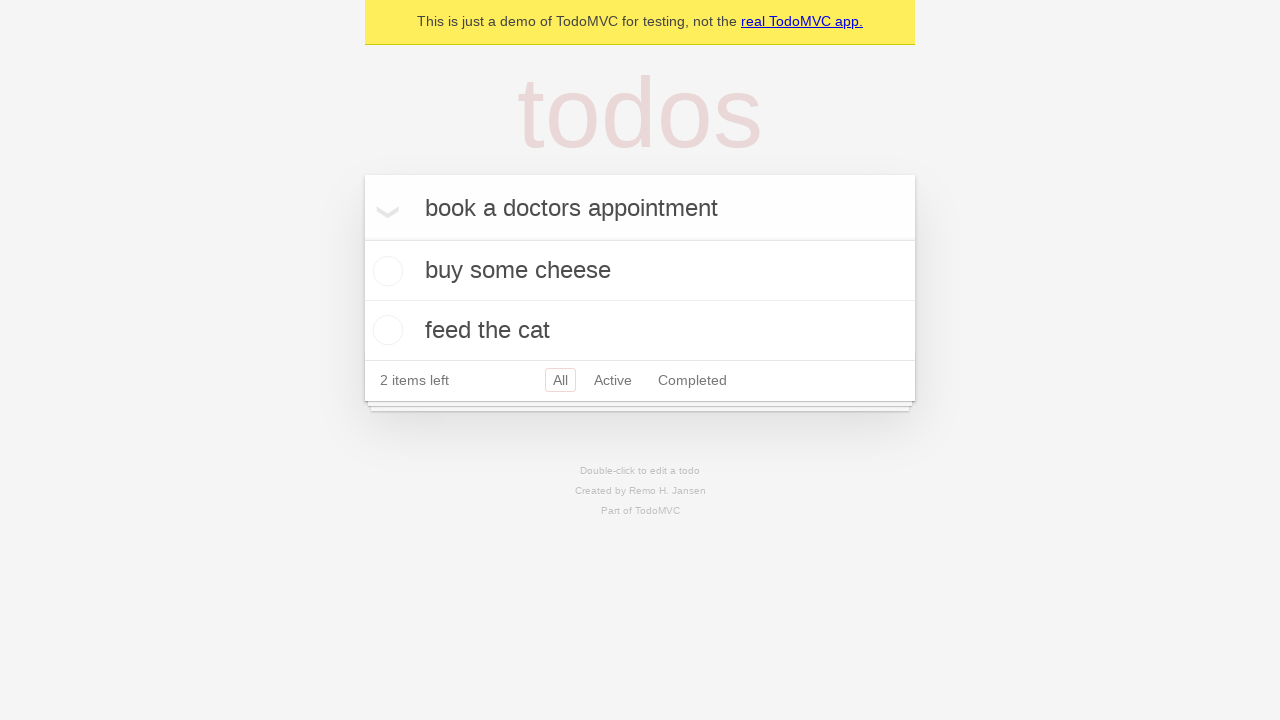

Pressed Enter to create todo 'book a doctors appointment' on internal:attr=[placeholder="What needs to be done?"i]
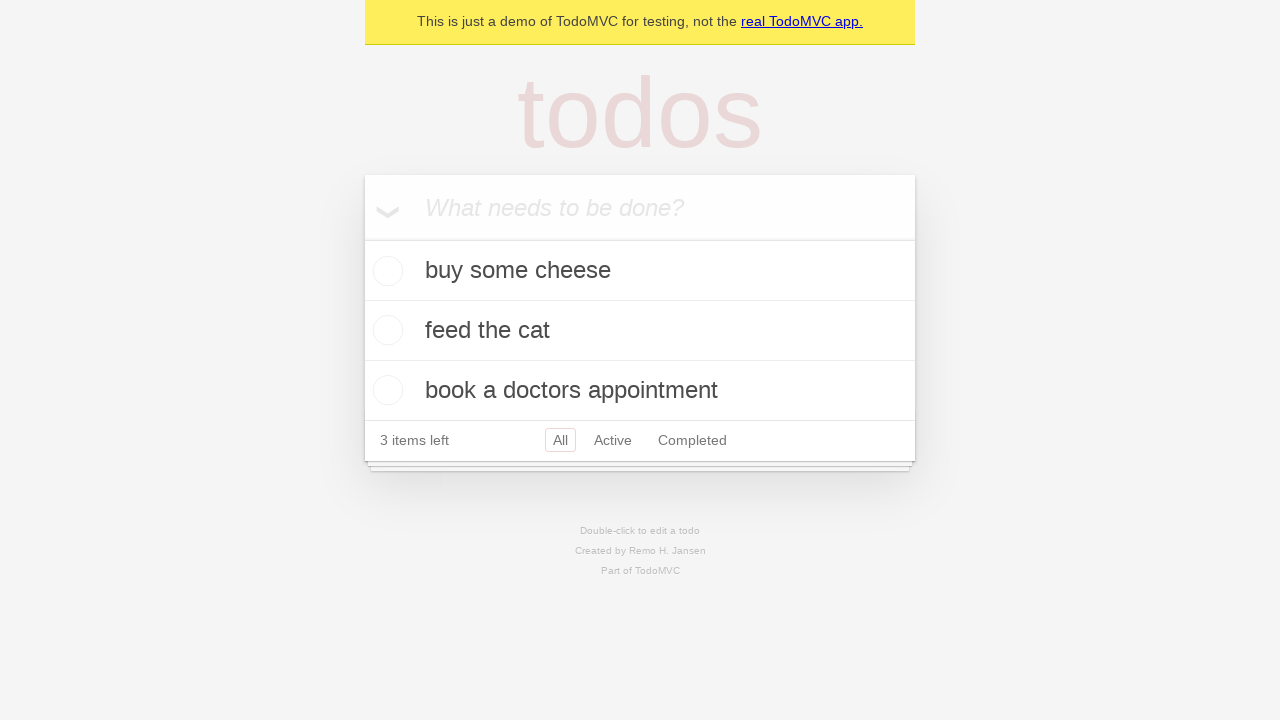

Double-clicked on second todo item to enter edit mode at (640, 331) on internal:testid=[data-testid="todo-item"s] >> nth=1
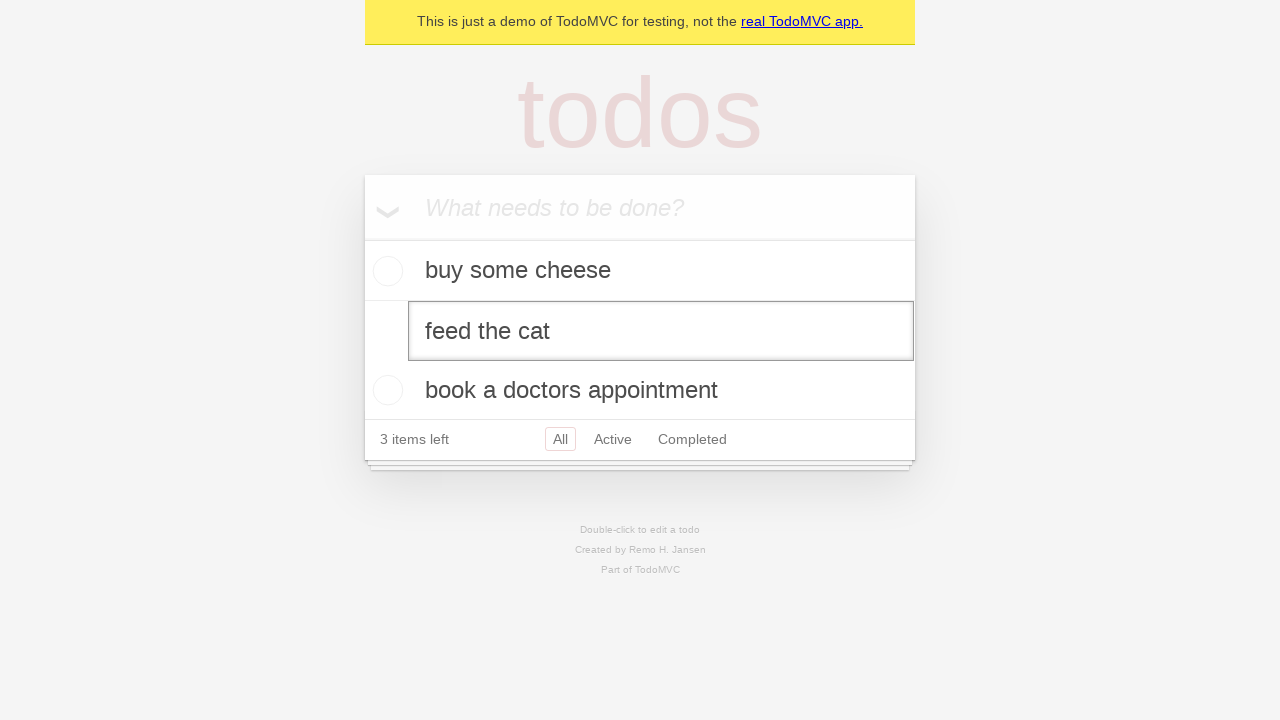

Cleared the todo item text by filling with empty string on internal:testid=[data-testid="todo-item"s] >> nth=1 >> internal:role=textbox[nam
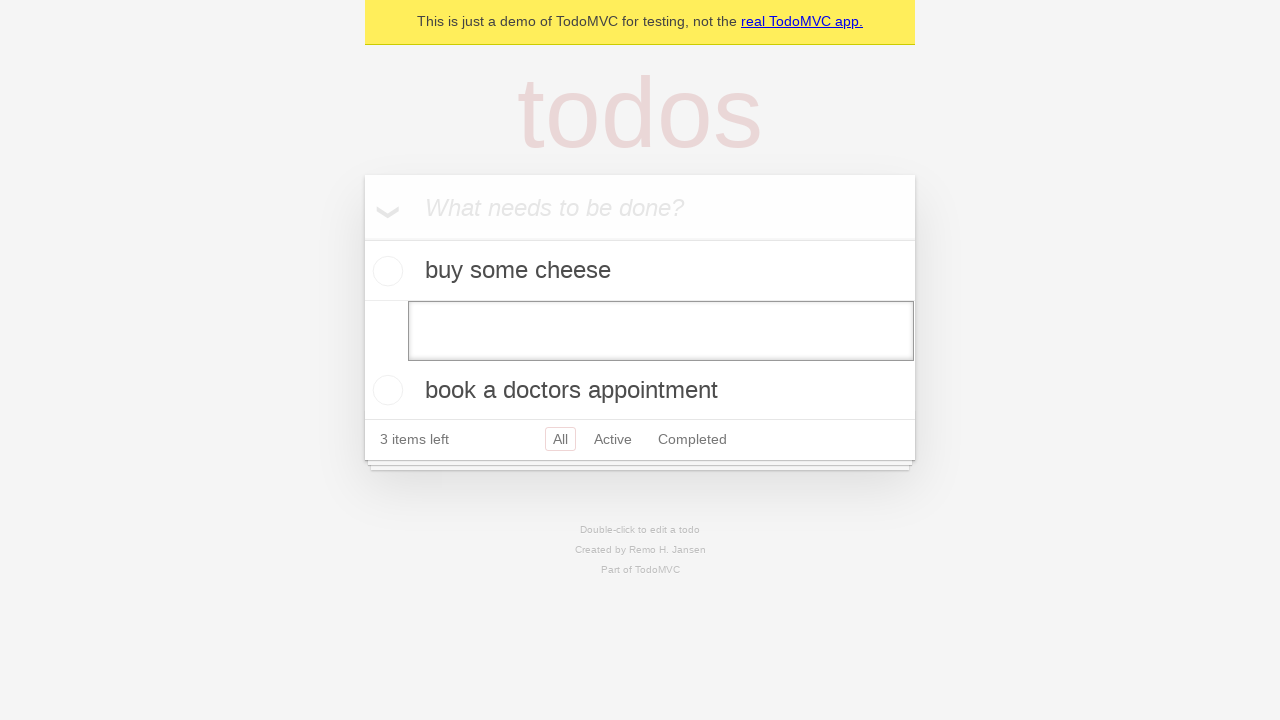

Pressed Enter to confirm empty edit, removing the todo item on internal:testid=[data-testid="todo-item"s] >> nth=1 >> internal:role=textbox[nam
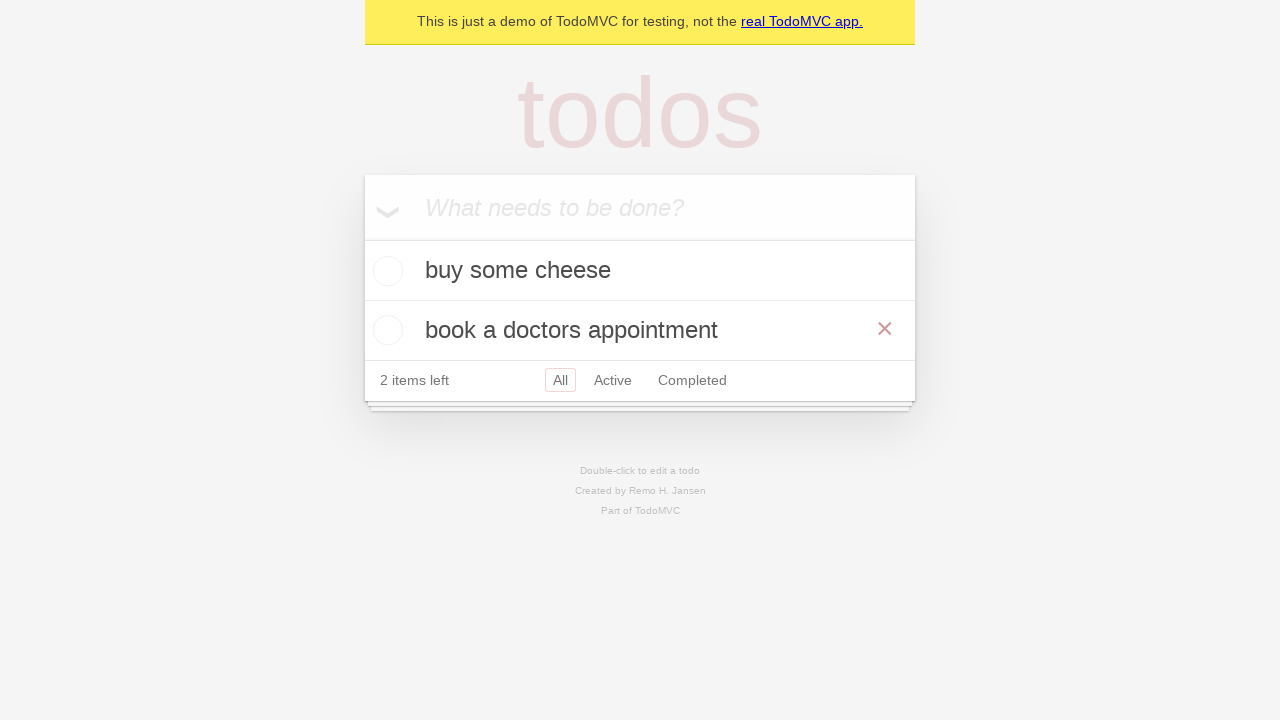

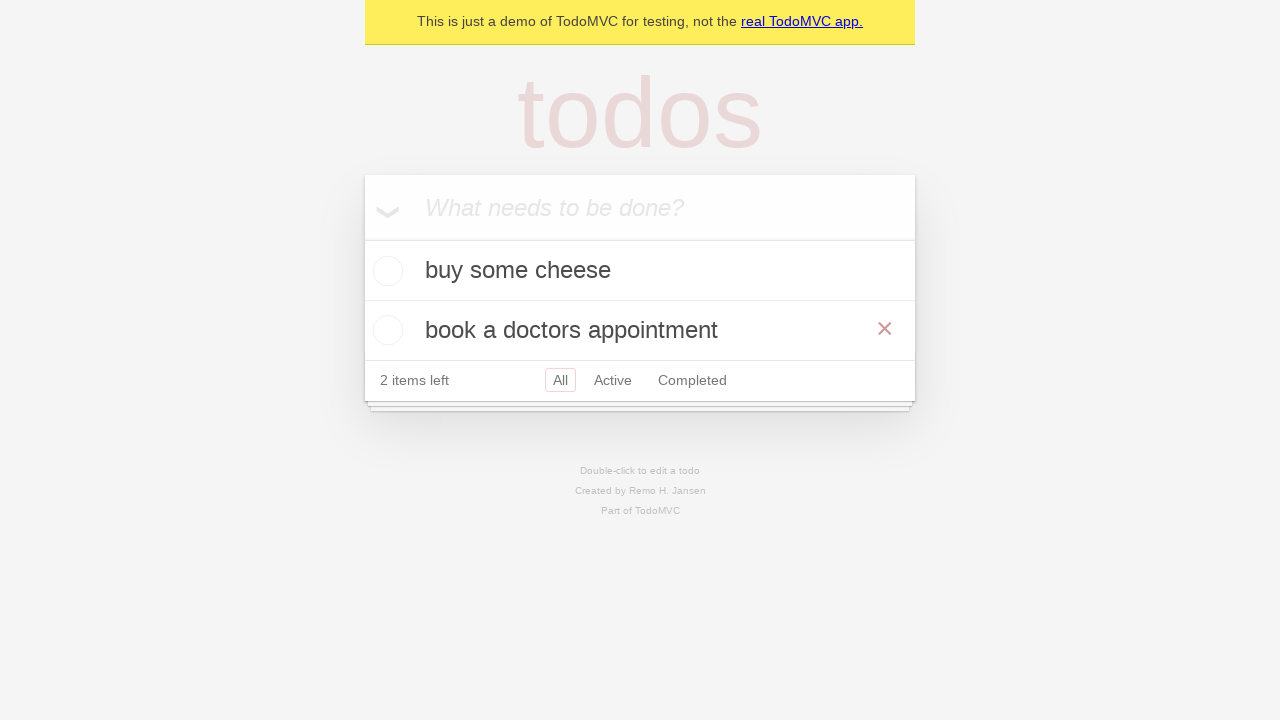